Tests the passenger selection dropdown by opening it, incrementing the adult passenger count 9 times, and then closing the dropdown.

Starting URL: https://rahulshettyacademy.com/dropdownsPractise/

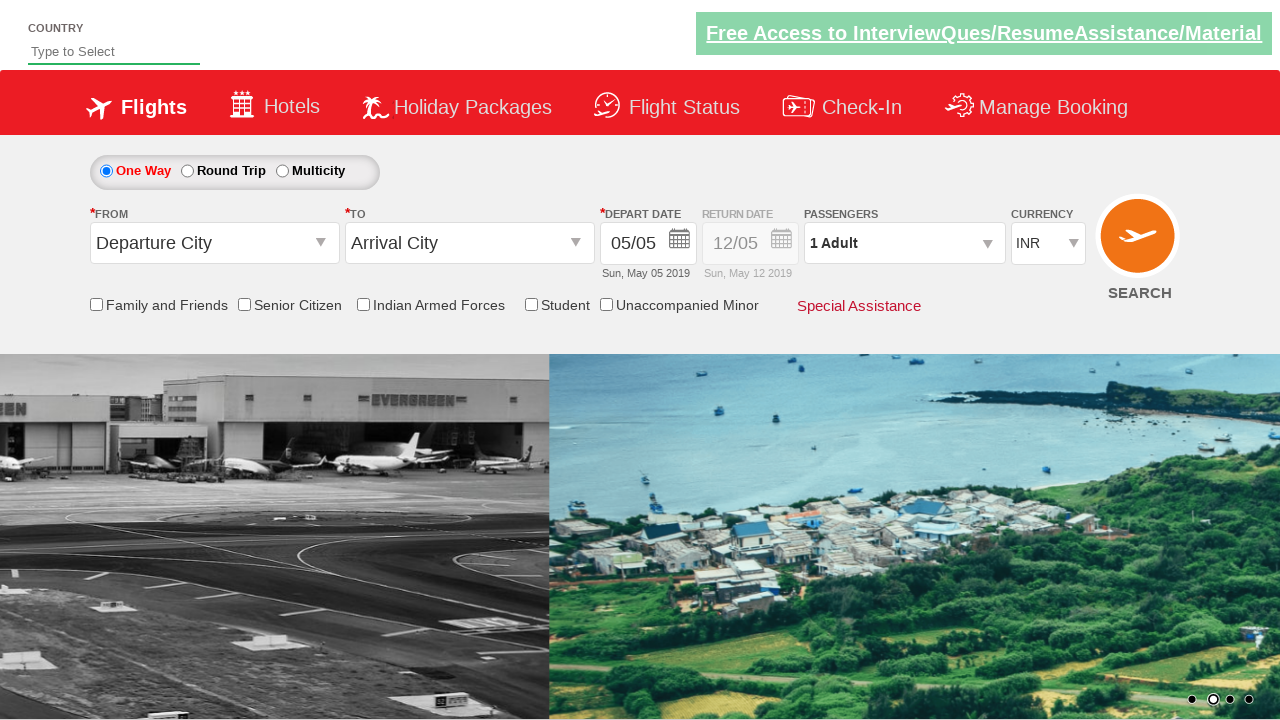

Clicked on passenger info dropdown to open it at (904, 243) on #divpaxinfo
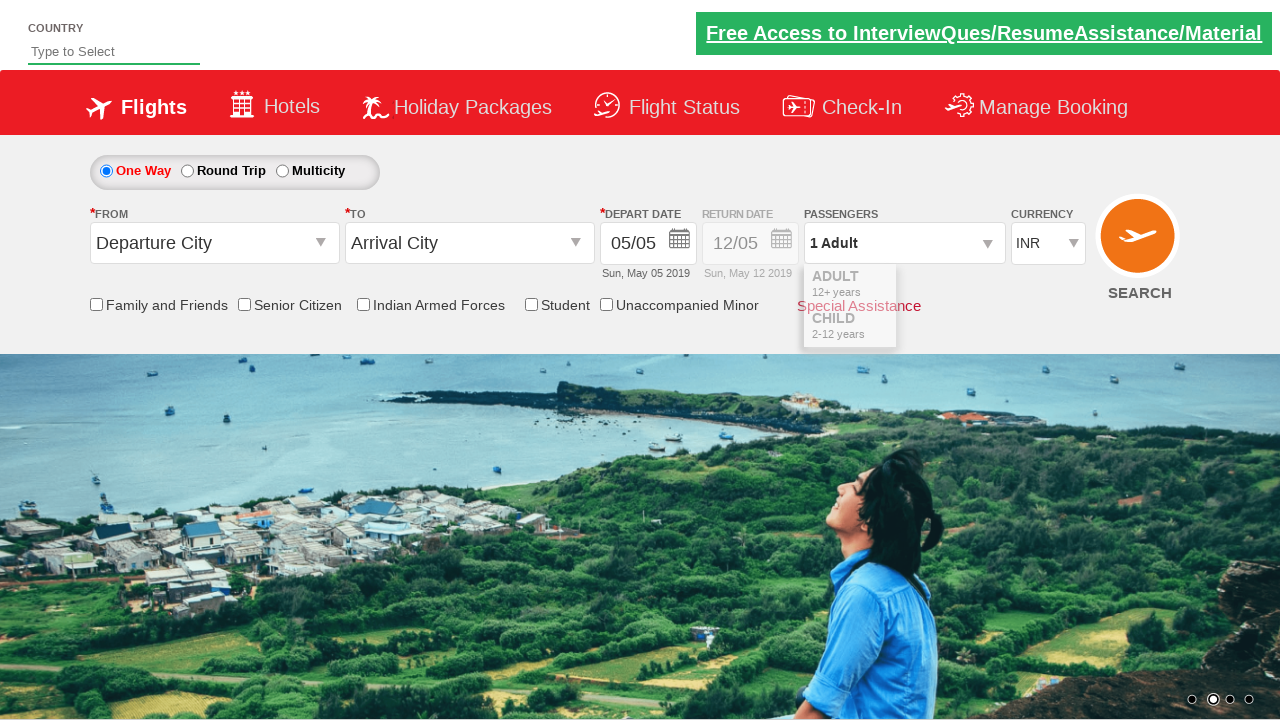

Waited for dropdown to be visible
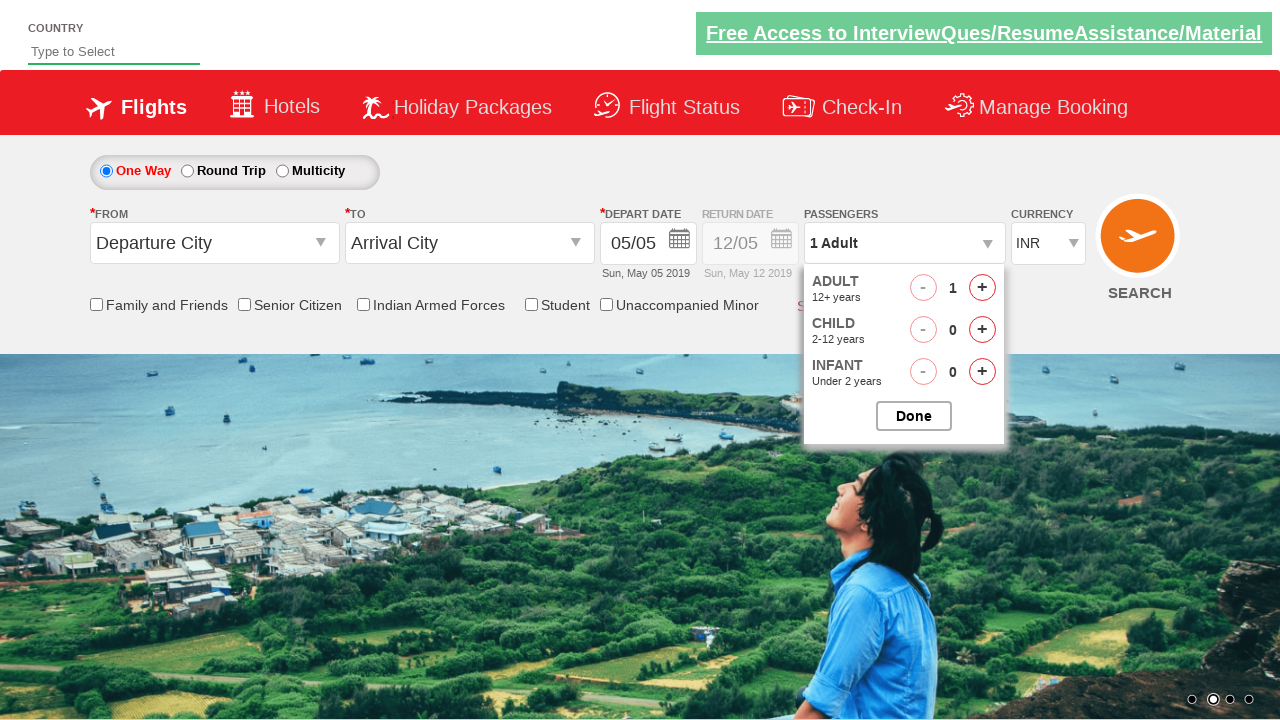

Incremented adult passenger count (iteration 1 of 9) at (982, 288) on #hrefIncAdt
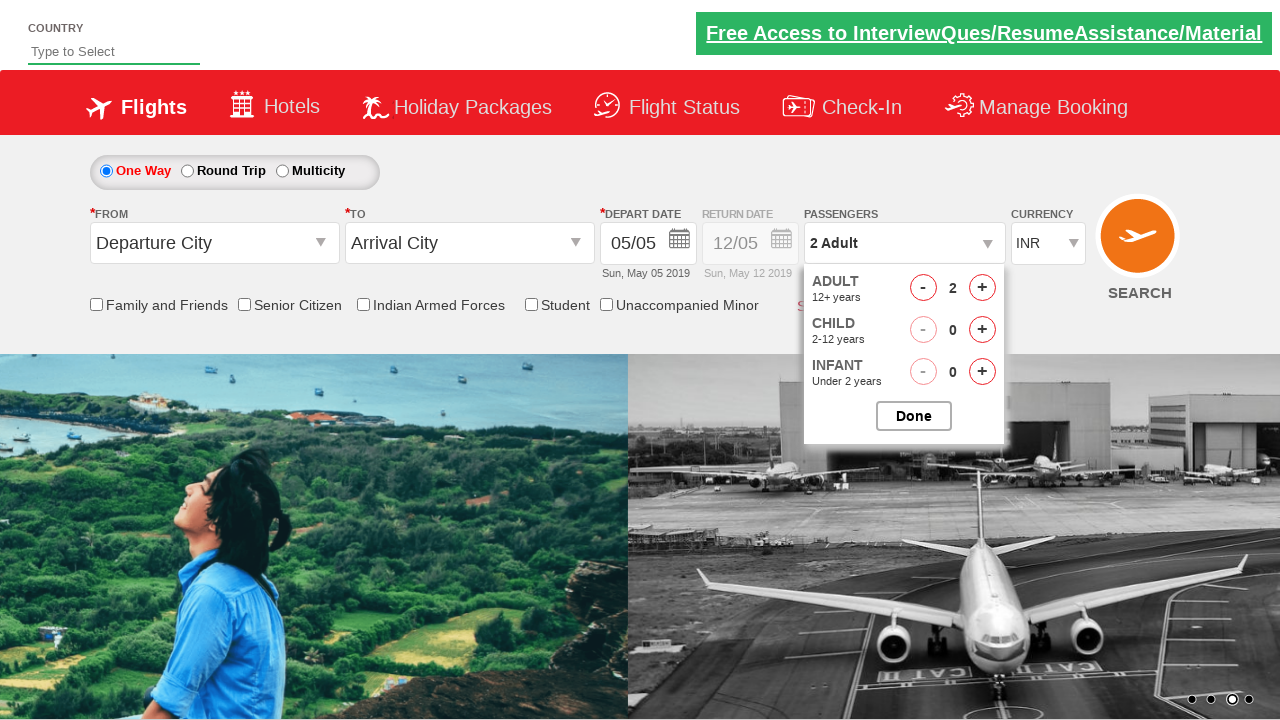

Incremented adult passenger count (iteration 2 of 9) at (982, 288) on #hrefIncAdt
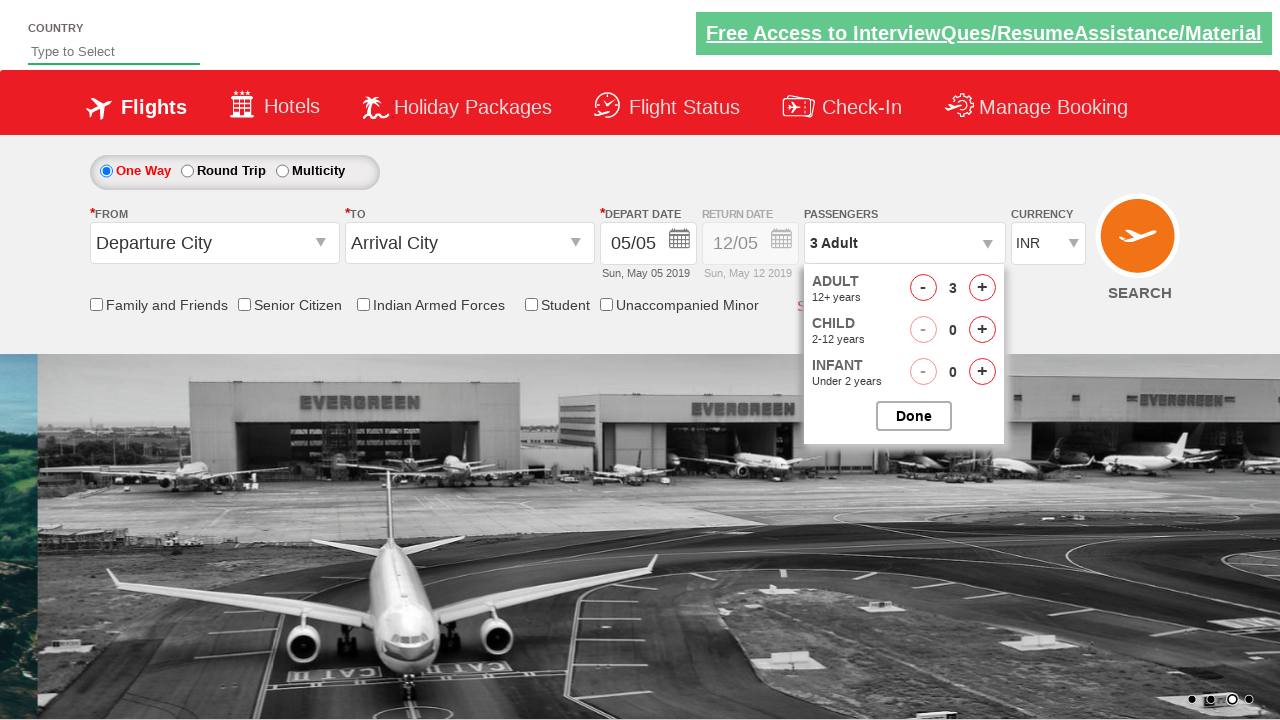

Incremented adult passenger count (iteration 3 of 9) at (982, 288) on #hrefIncAdt
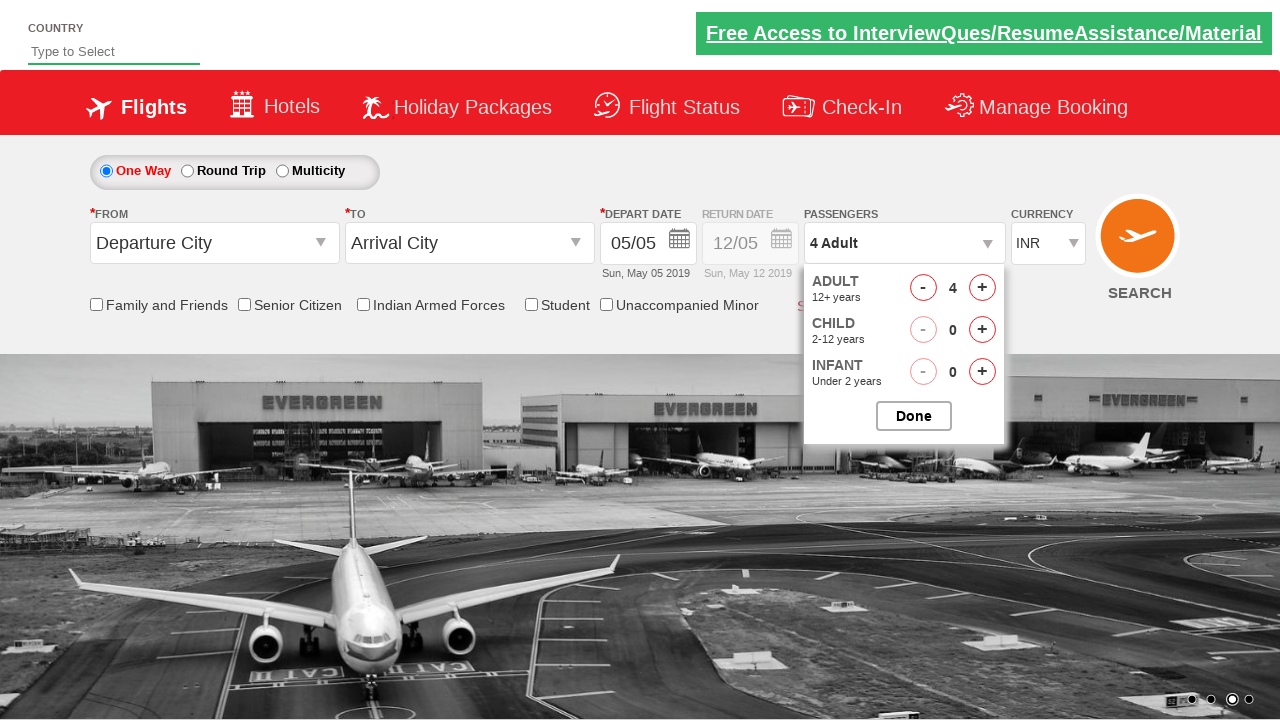

Incremented adult passenger count (iteration 4 of 9) at (982, 288) on #hrefIncAdt
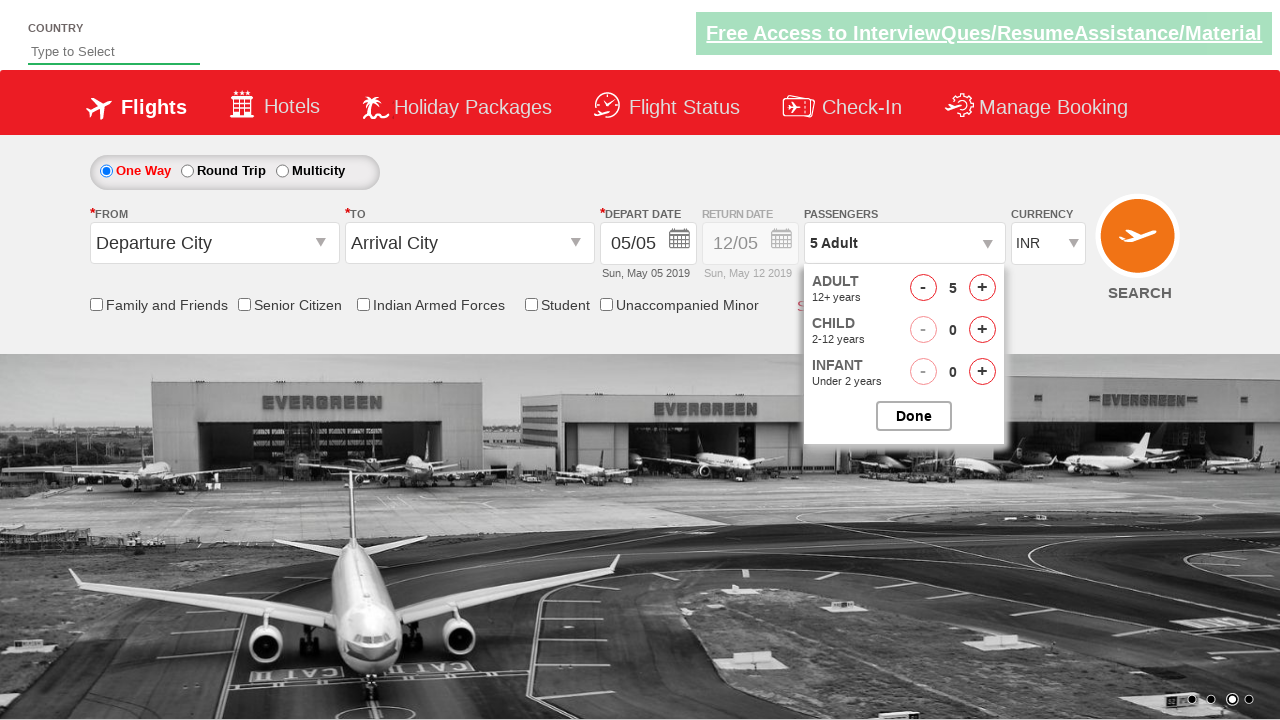

Incremented adult passenger count (iteration 5 of 9) at (982, 288) on #hrefIncAdt
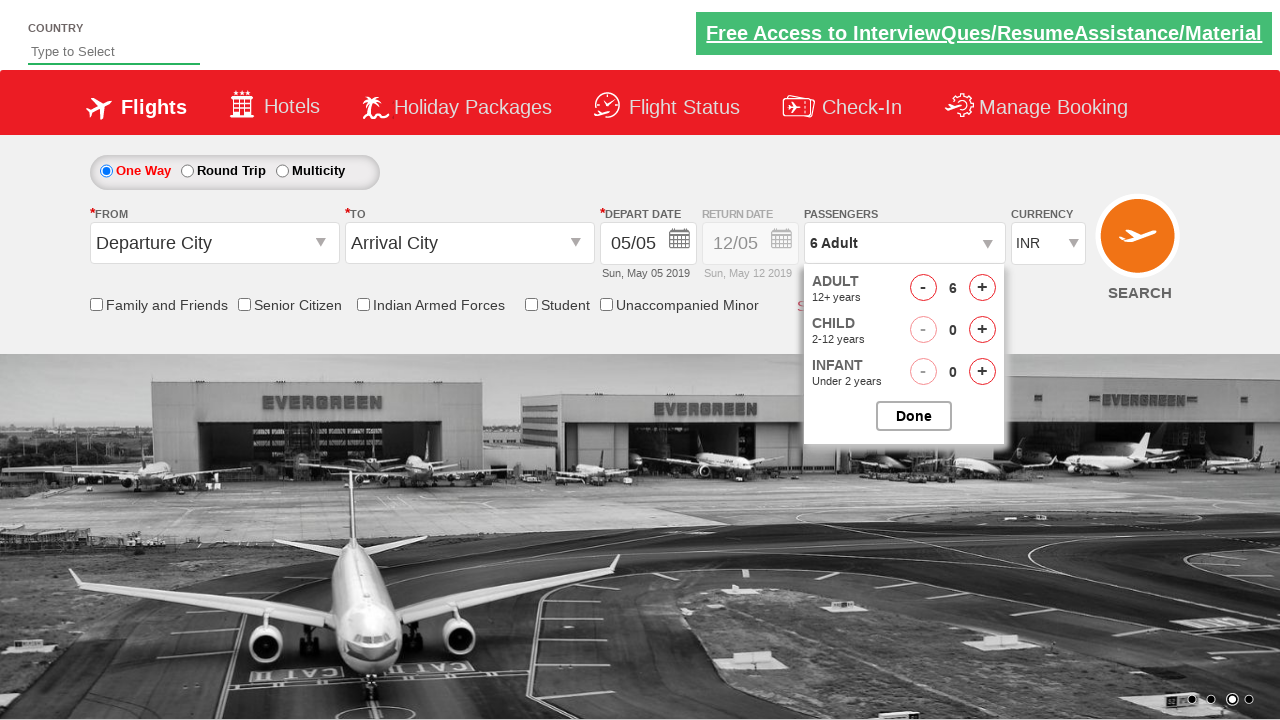

Incremented adult passenger count (iteration 6 of 9) at (982, 288) on #hrefIncAdt
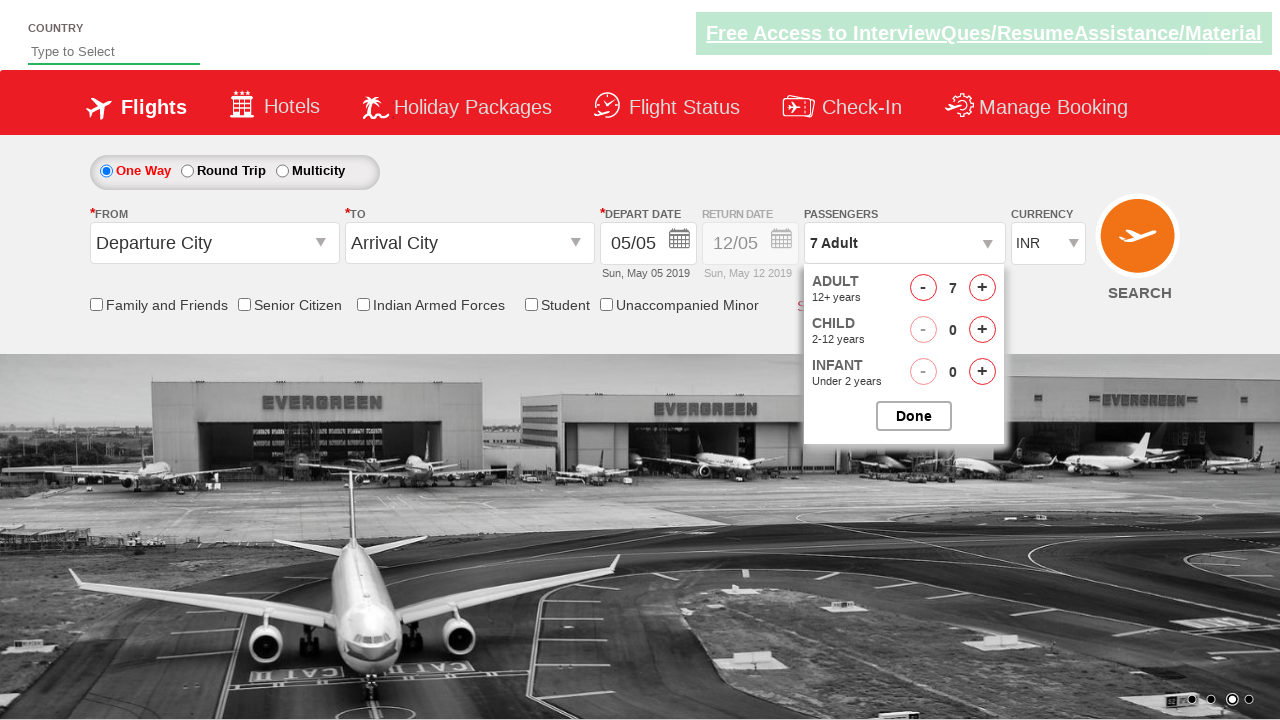

Incremented adult passenger count (iteration 7 of 9) at (982, 288) on #hrefIncAdt
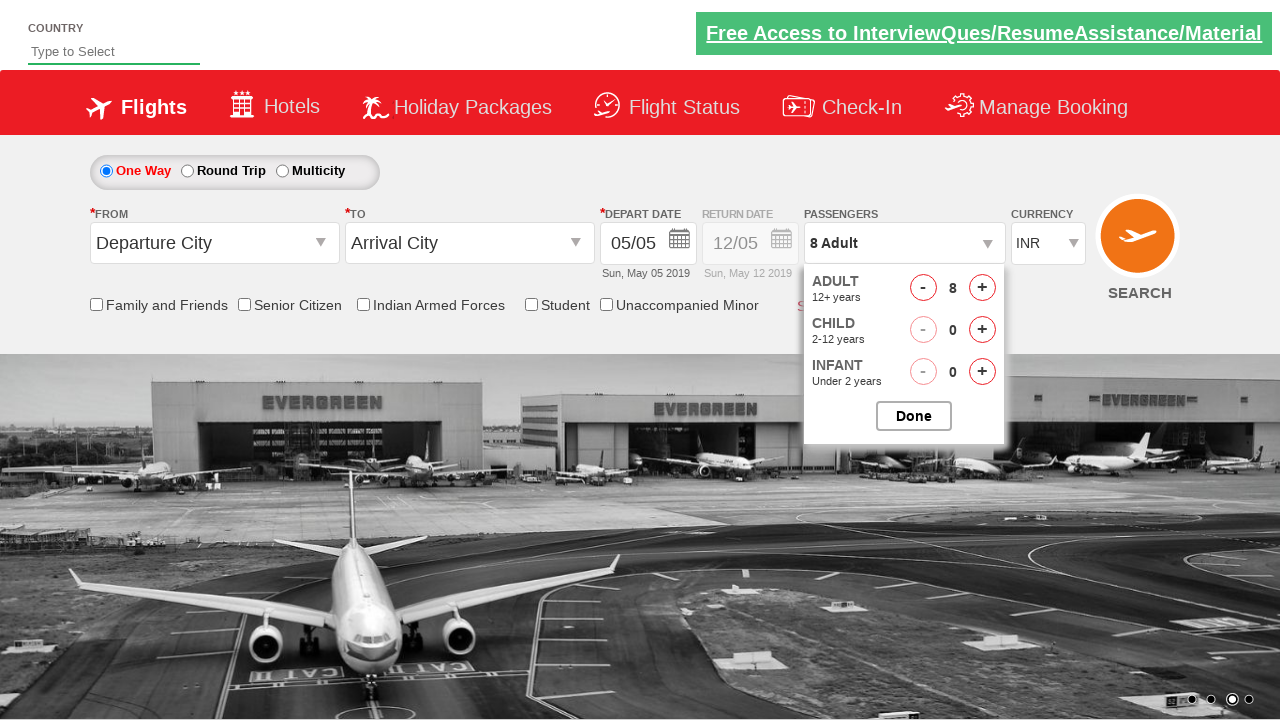

Incremented adult passenger count (iteration 8 of 9) at (982, 288) on #hrefIncAdt
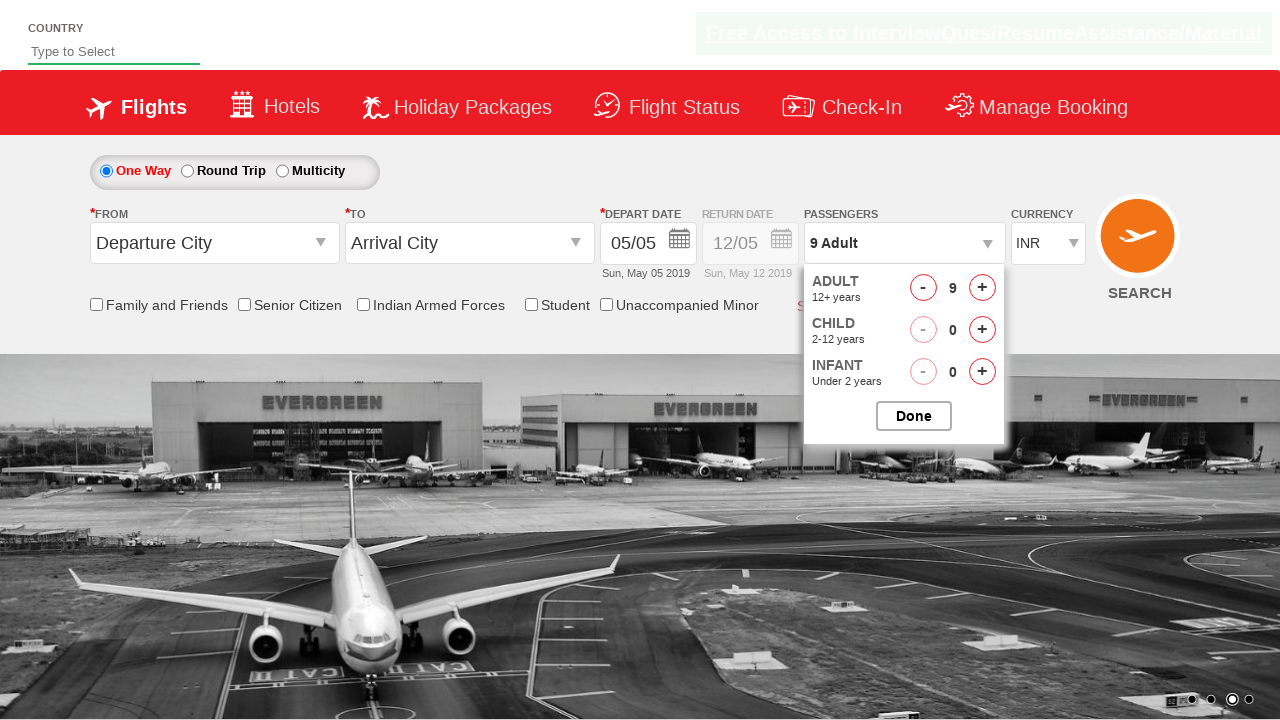

Incremented adult passenger count (iteration 9 of 9) at (982, 288) on #hrefIncAdt
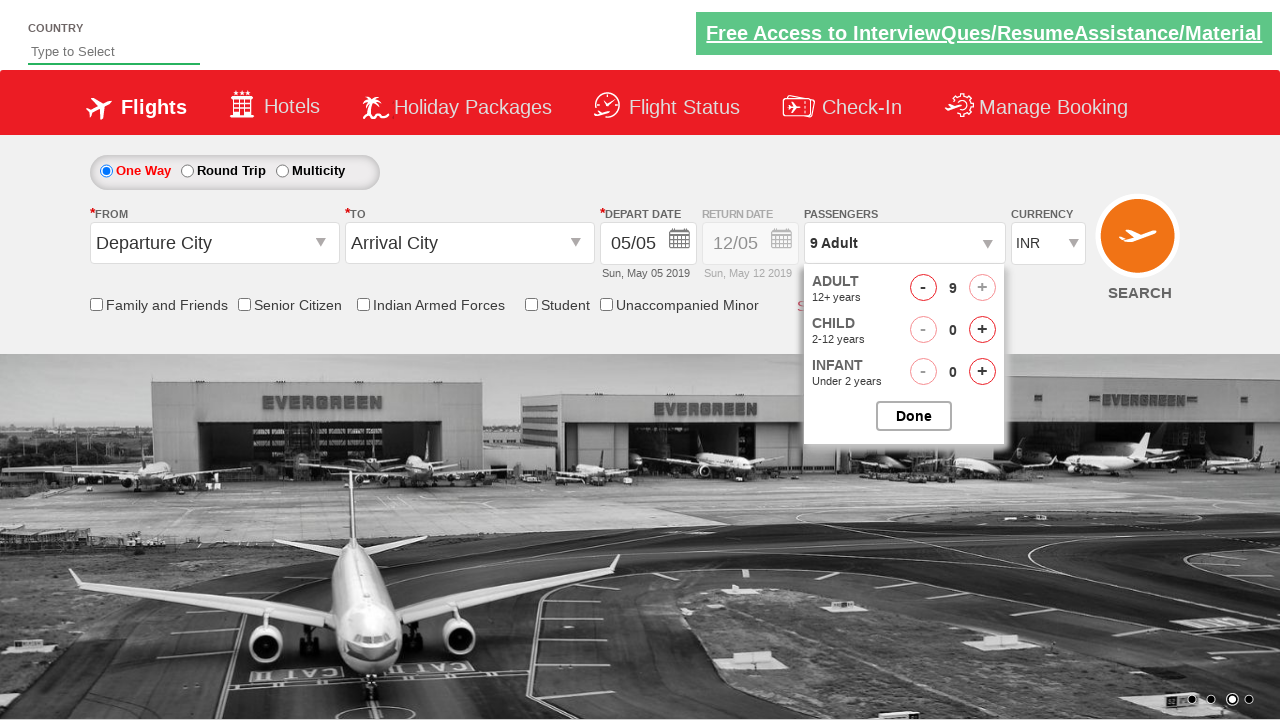

Closed the passenger options dropdown at (914, 416) on #btnclosepaxoption
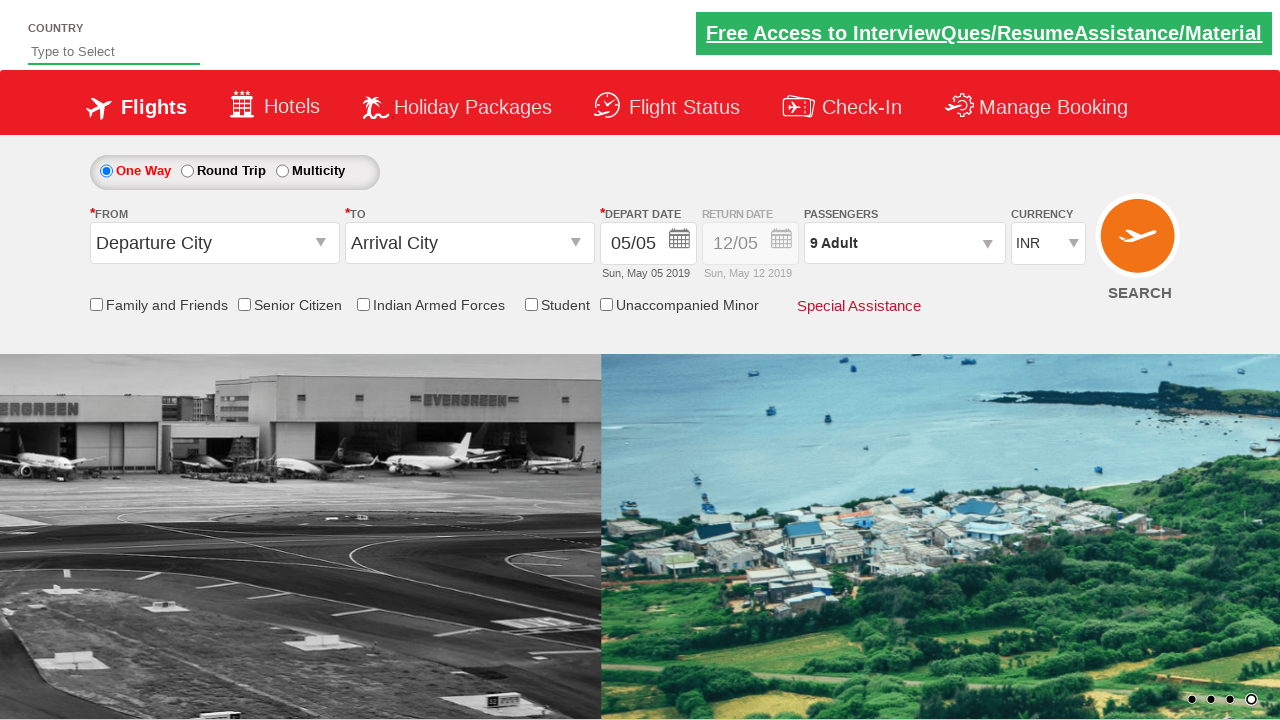

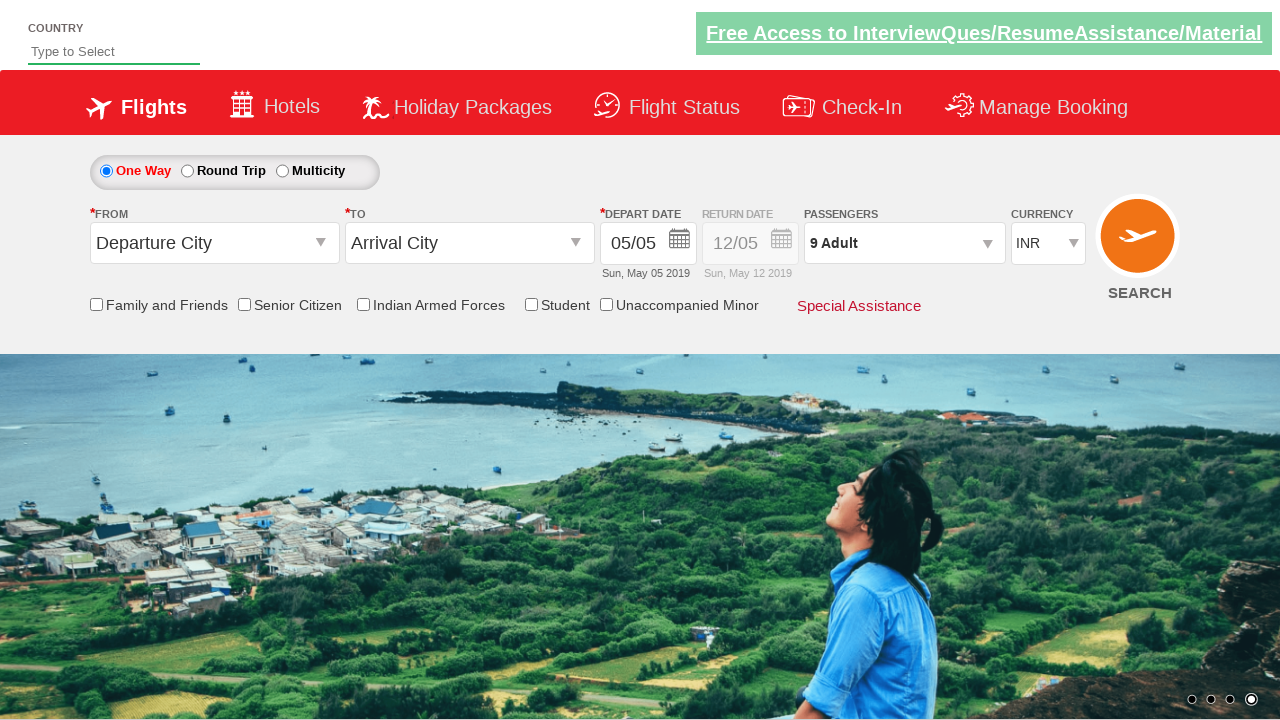